Tests checkbox functionality by checking and unchecking all checkboxes

Starting URL: https://katalon-test.s3.amazonaws.com/aut/html/form.html

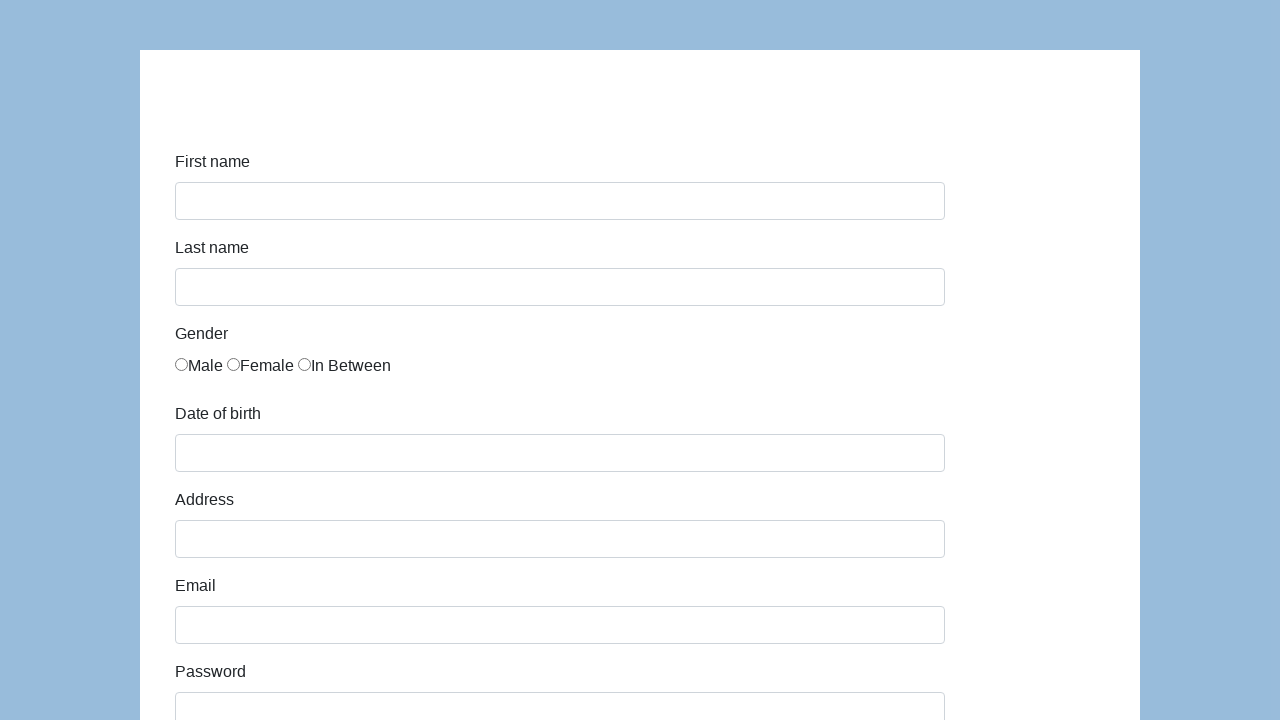

Waited for page to load - document title includes 'Demo AUT'
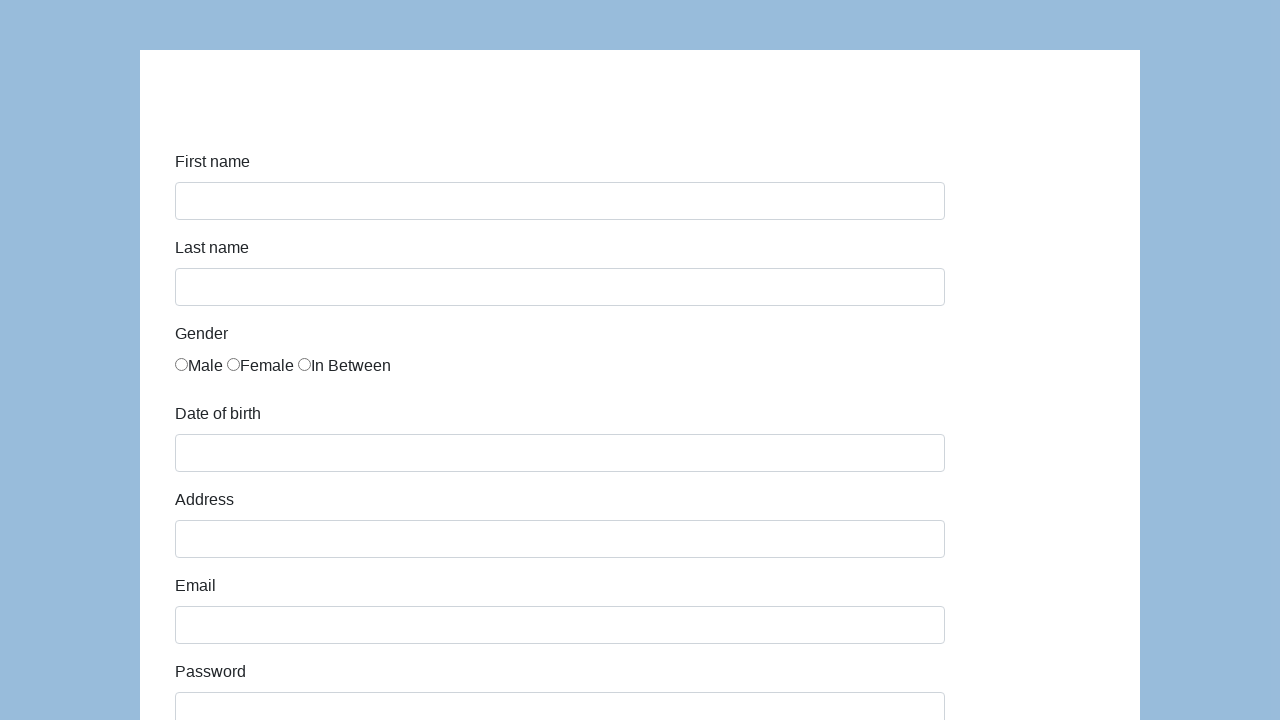

Retrieved all checkboxes from the form
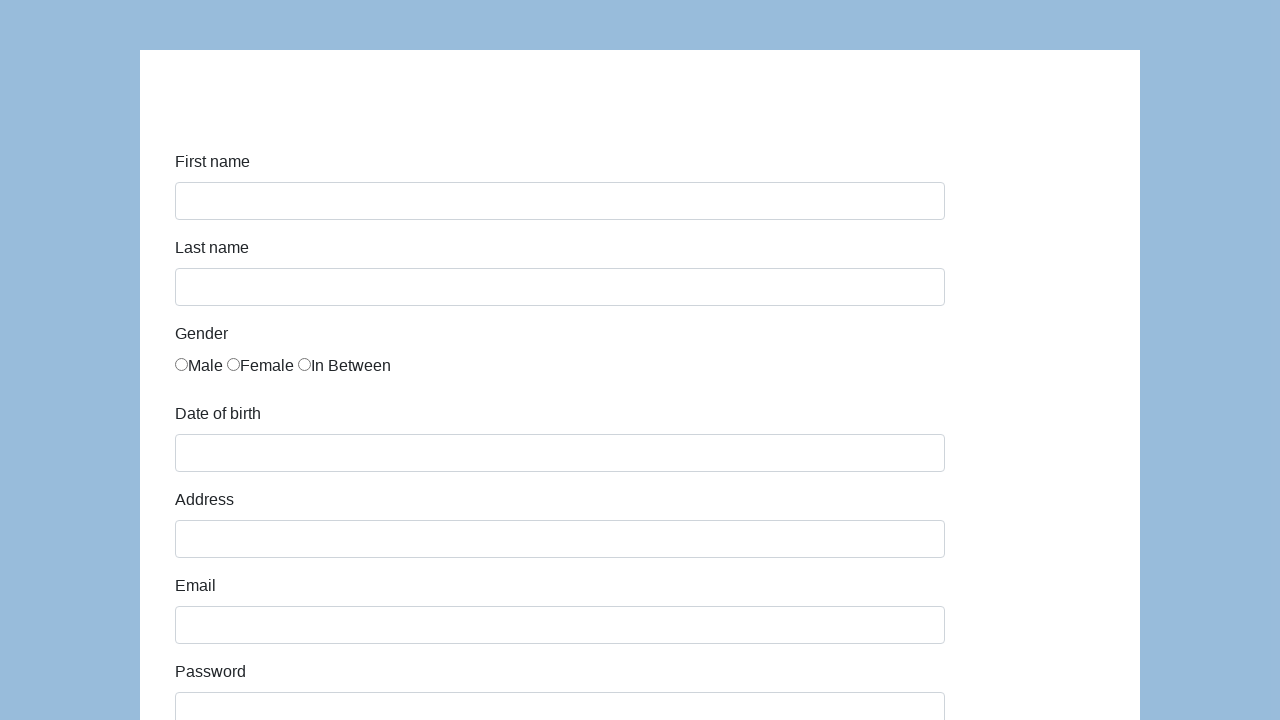

Clicked checkbox to check it at (182, 360) on input[type='checkbox'] >> nth=0
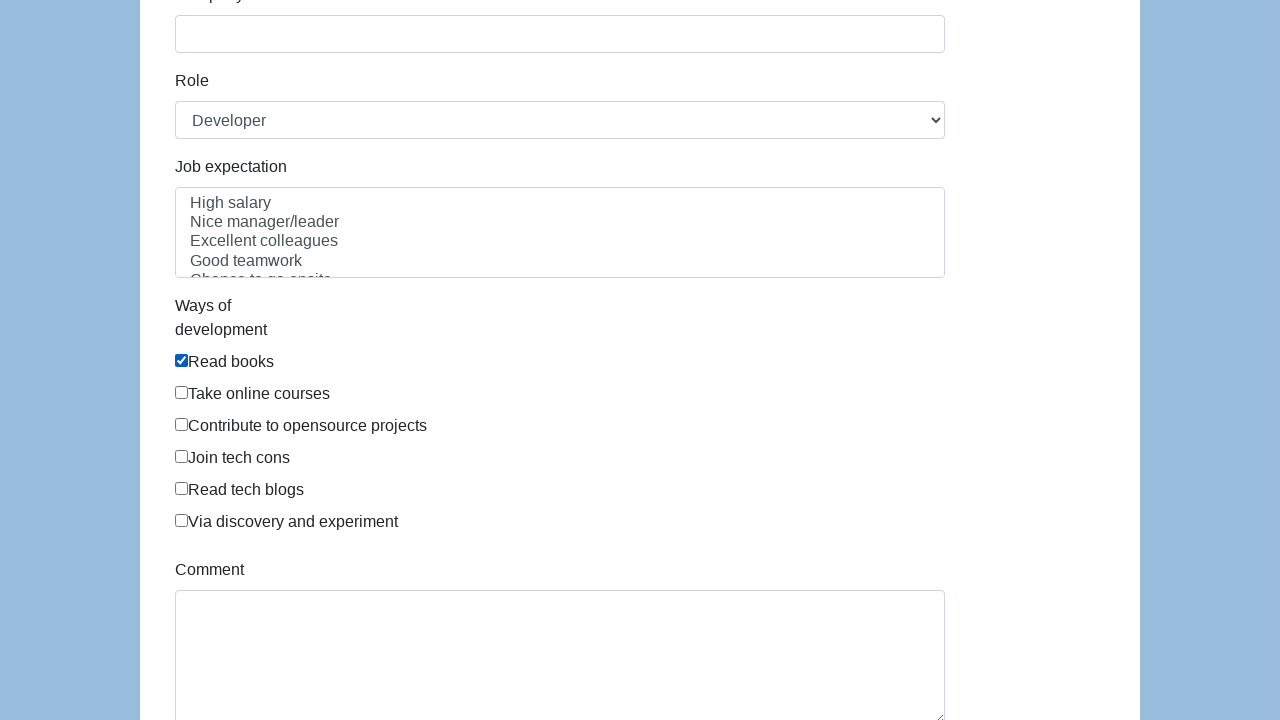

Clicked checkbox to check it at (182, 392) on input[type='checkbox'] >> nth=1
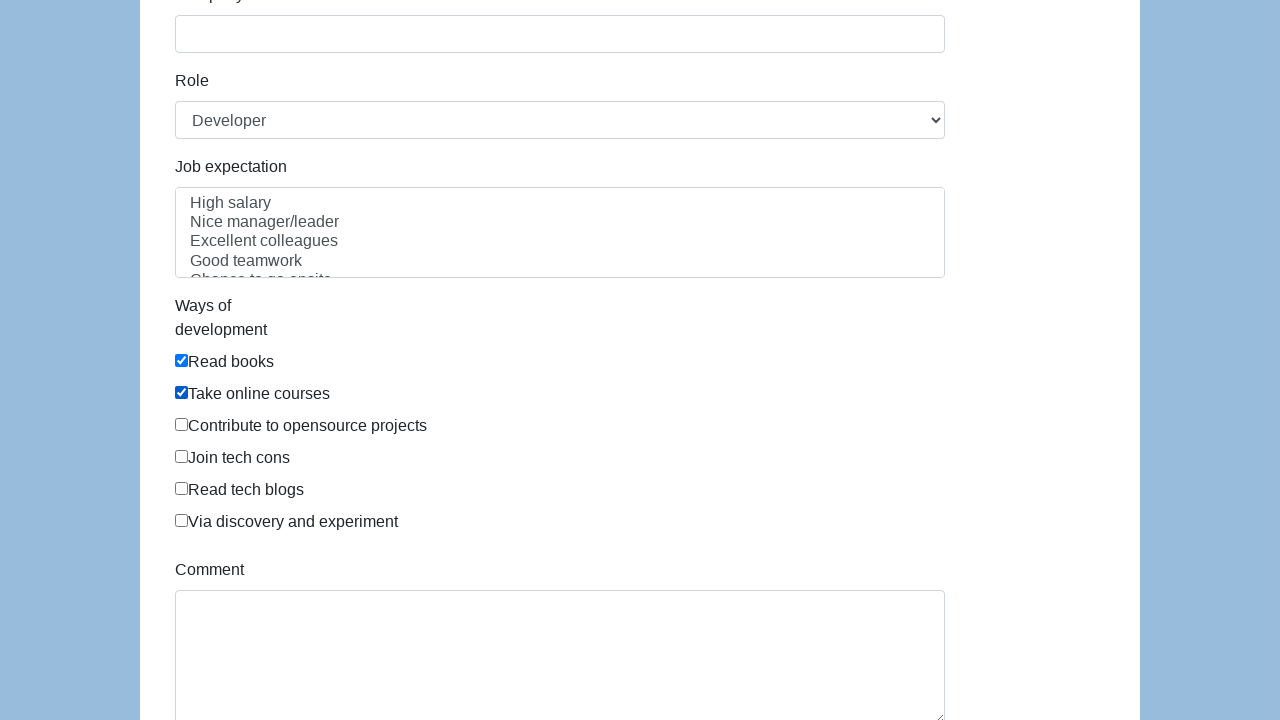

Clicked checkbox to check it at (182, 424) on input[type='checkbox'] >> nth=2
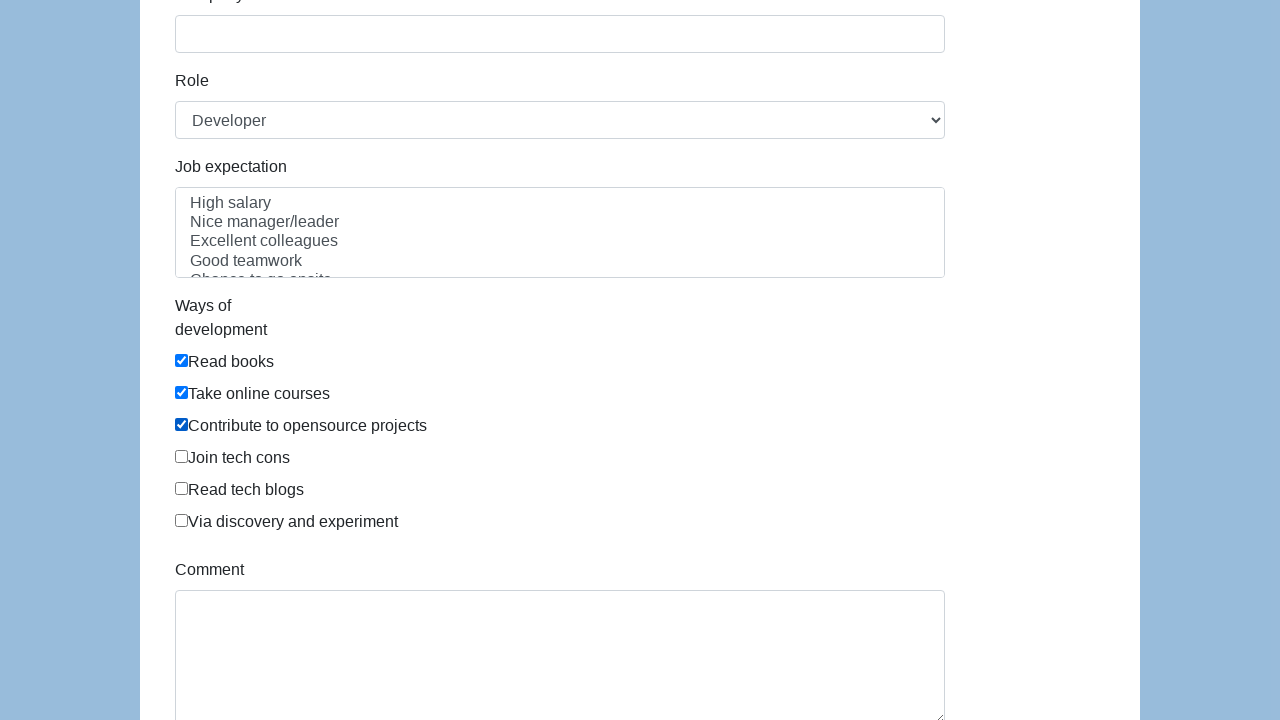

Clicked checkbox to check it at (182, 456) on input[type='checkbox'] >> nth=3
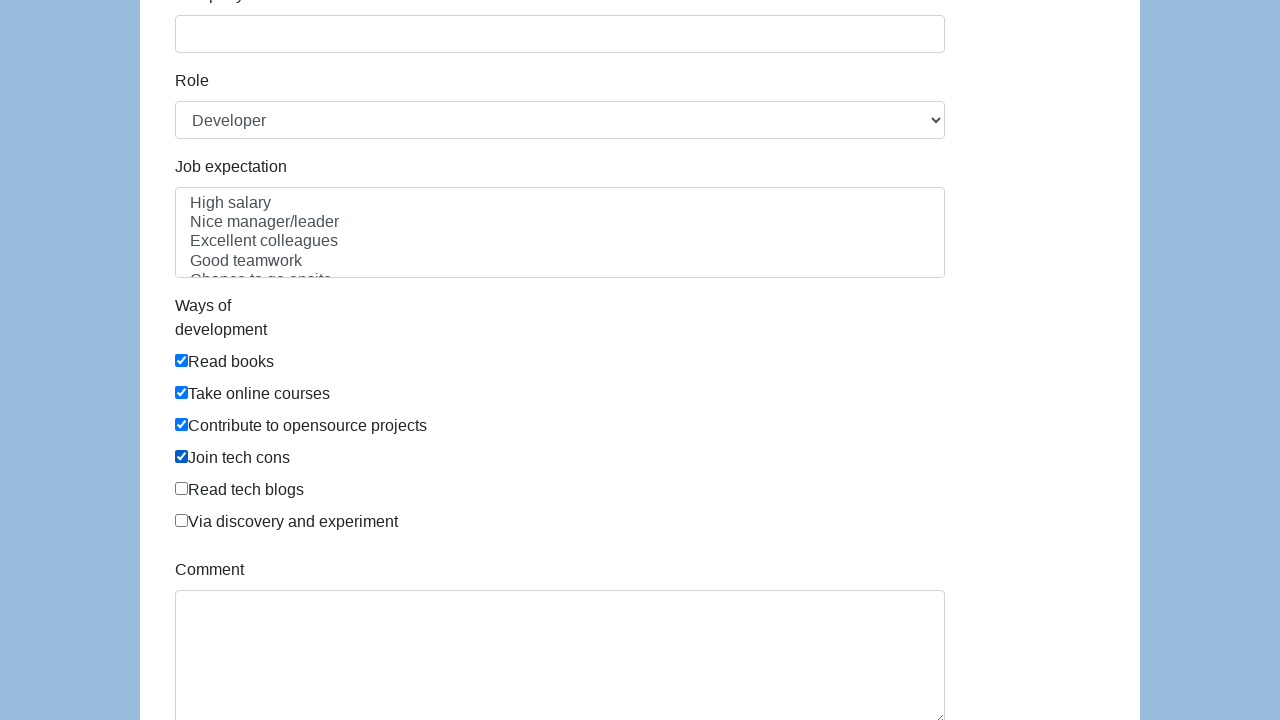

Clicked checkbox to check it at (182, 488) on input[type='checkbox'] >> nth=4
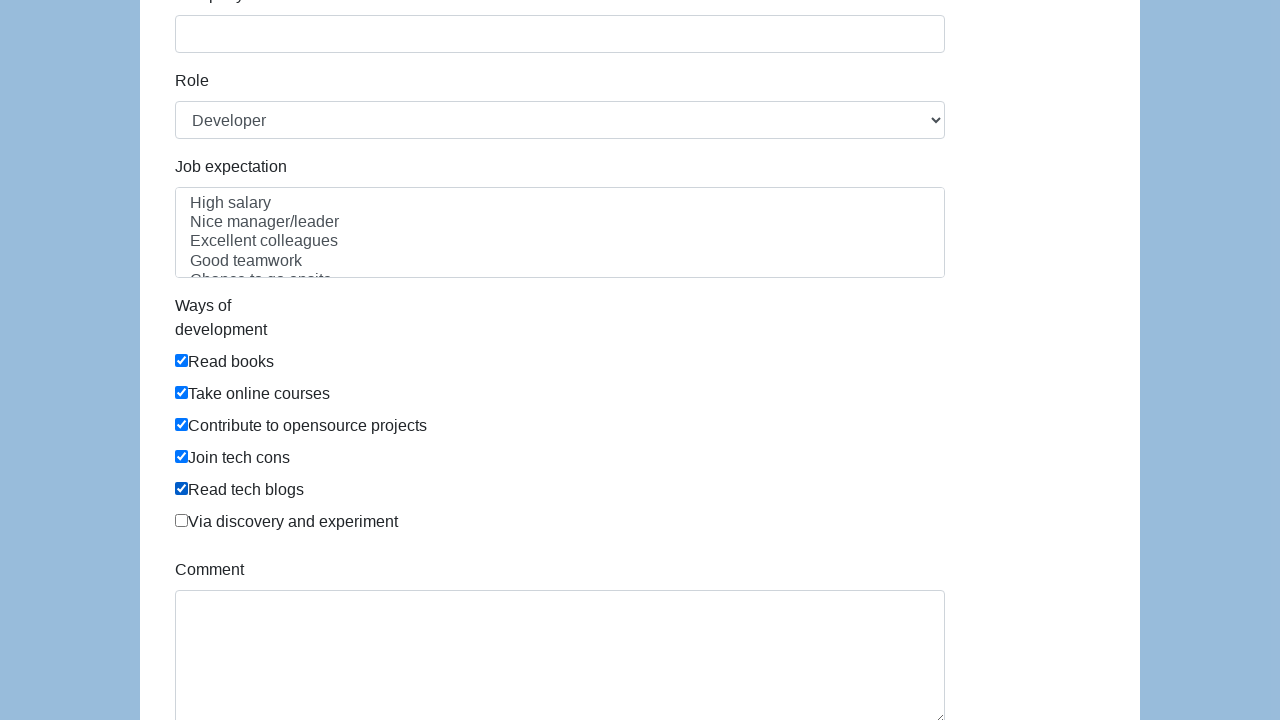

Clicked checkbox to check it at (182, 520) on input[type='checkbox'] >> nth=5
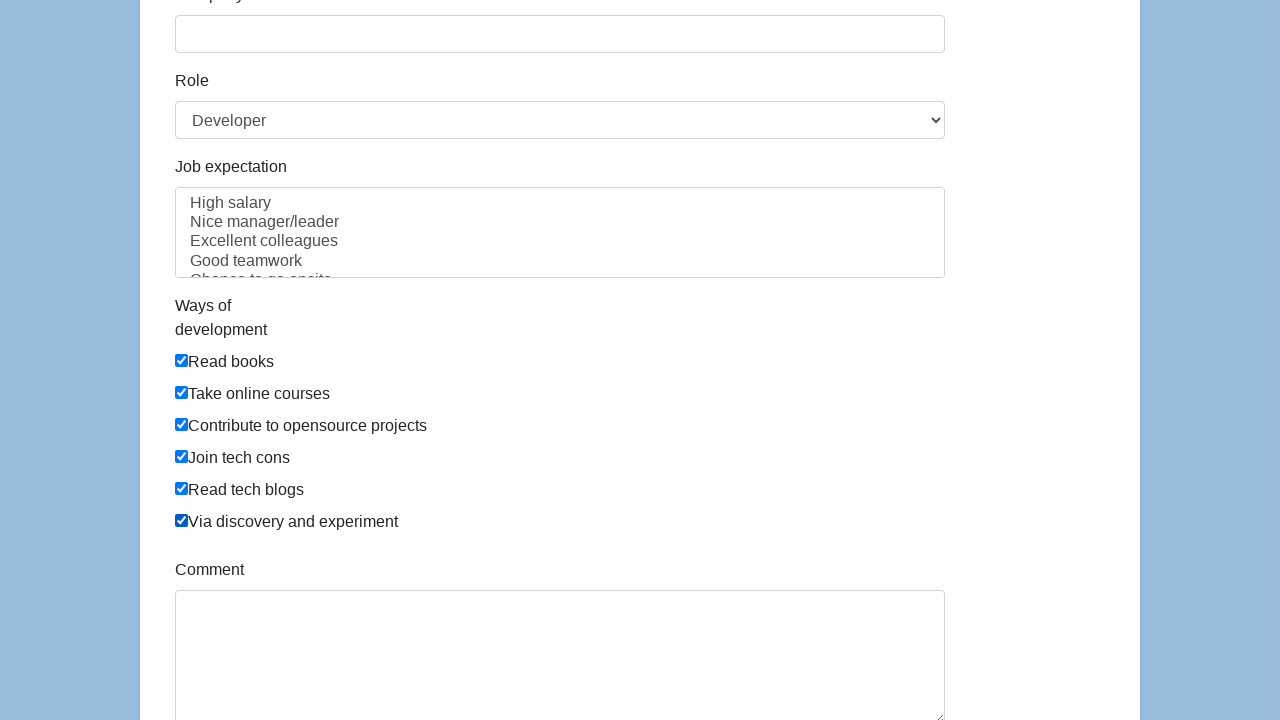

Clicked checkbox to uncheck it at (182, 360) on input[type='checkbox'] >> nth=0
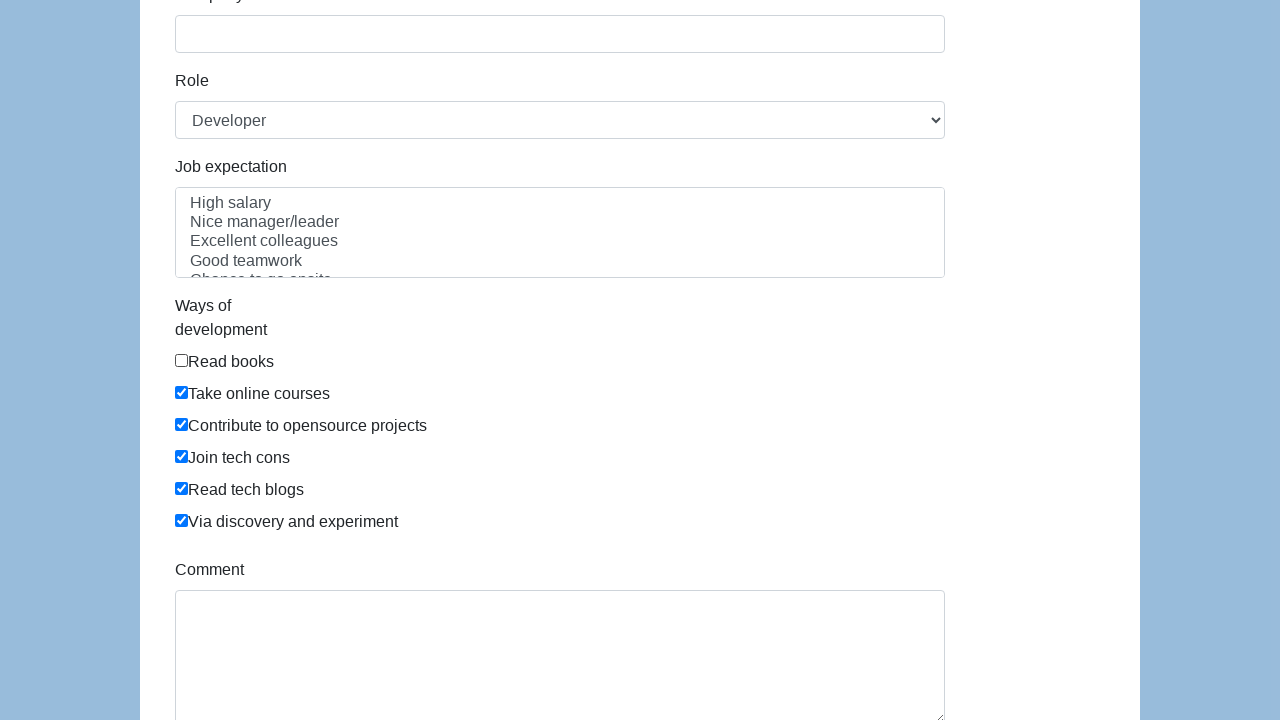

Clicked checkbox to uncheck it at (182, 392) on input[type='checkbox'] >> nth=1
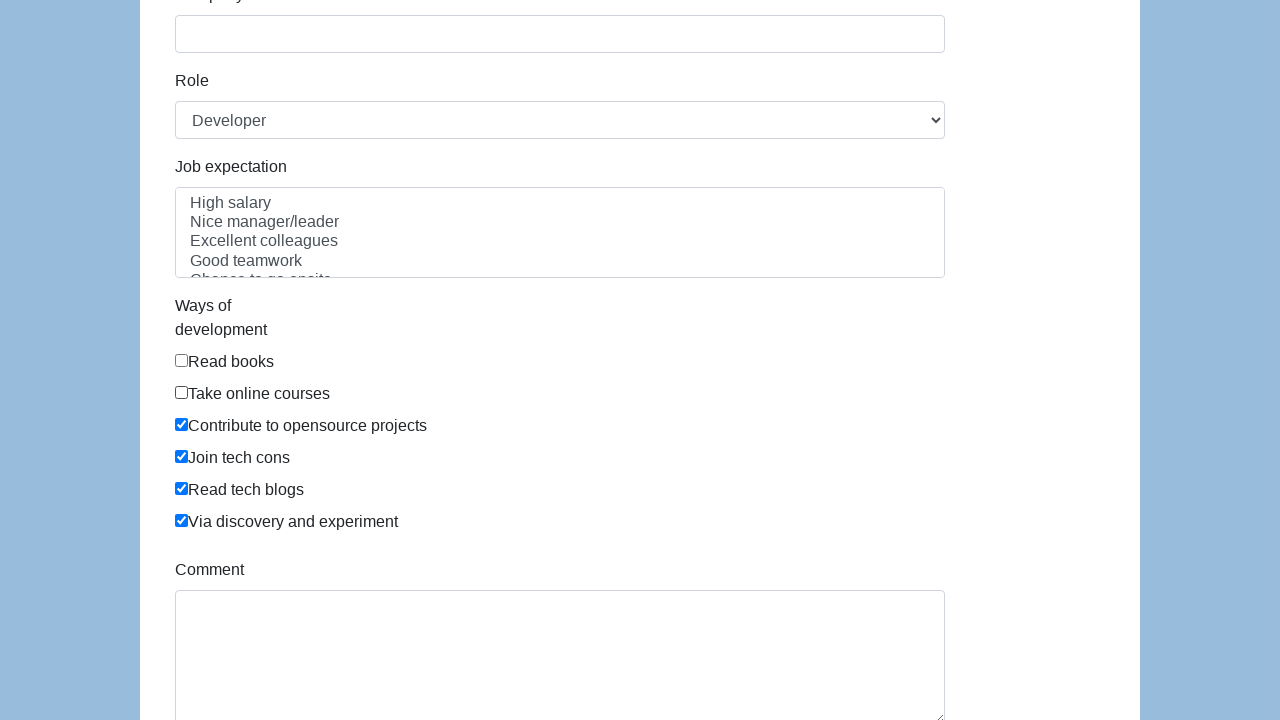

Clicked checkbox to uncheck it at (182, 424) on input[type='checkbox'] >> nth=2
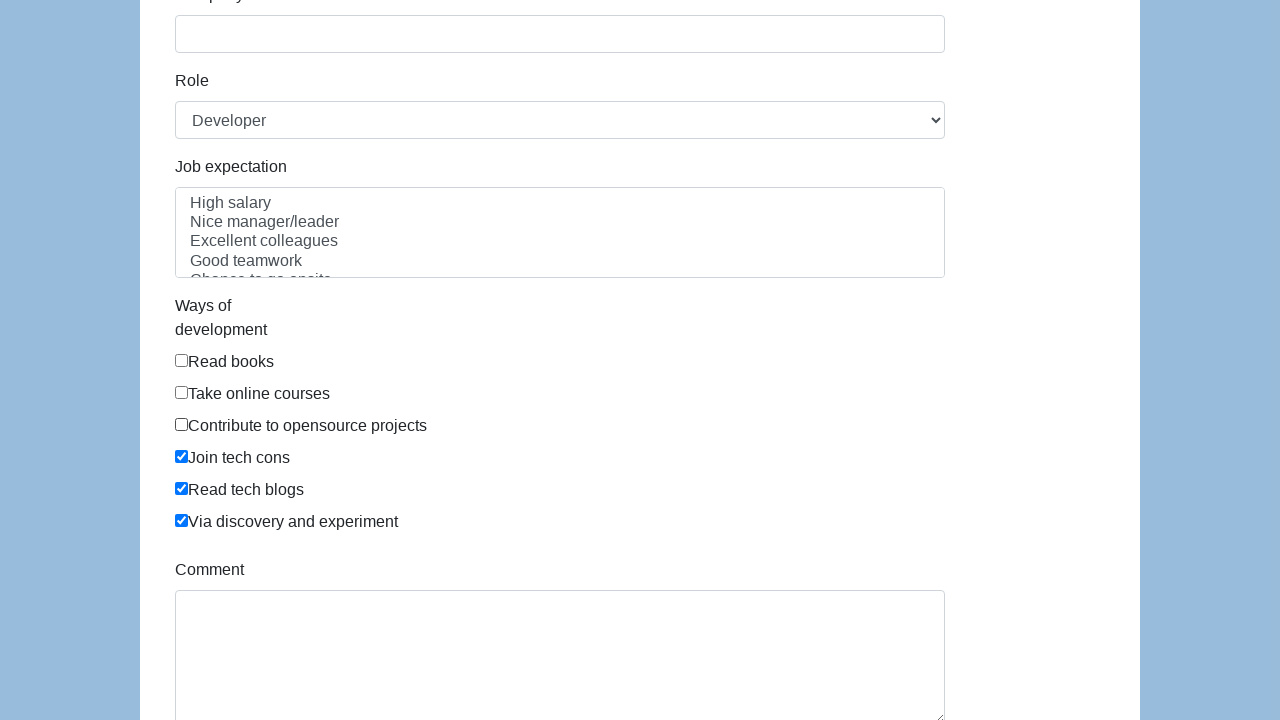

Clicked checkbox to uncheck it at (182, 456) on input[type='checkbox'] >> nth=3
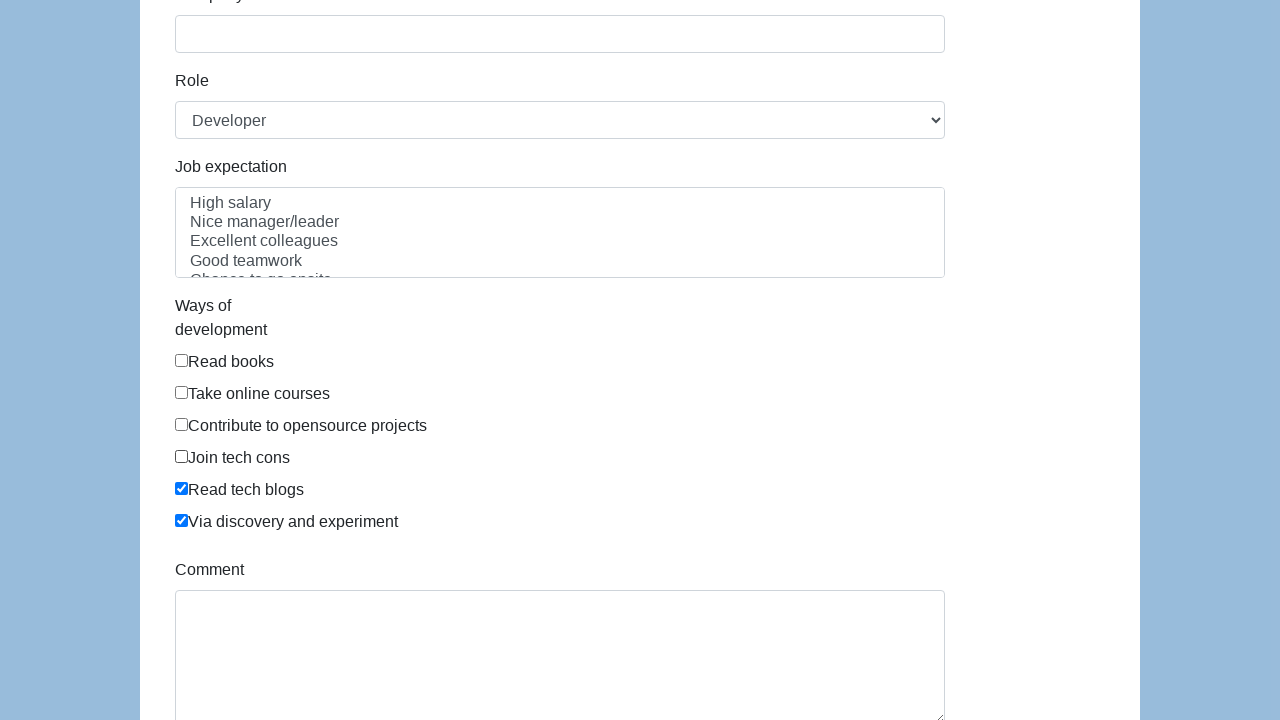

Clicked checkbox to uncheck it at (182, 488) on input[type='checkbox'] >> nth=4
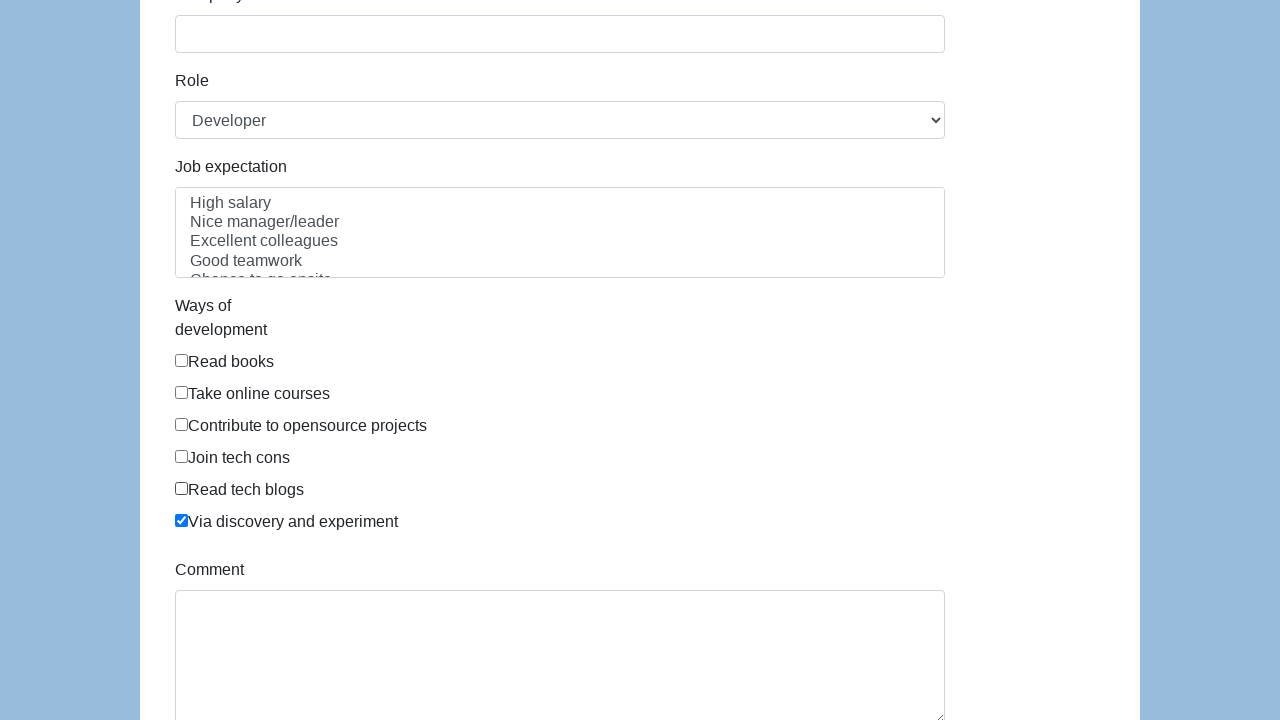

Clicked checkbox to uncheck it at (182, 520) on input[type='checkbox'] >> nth=5
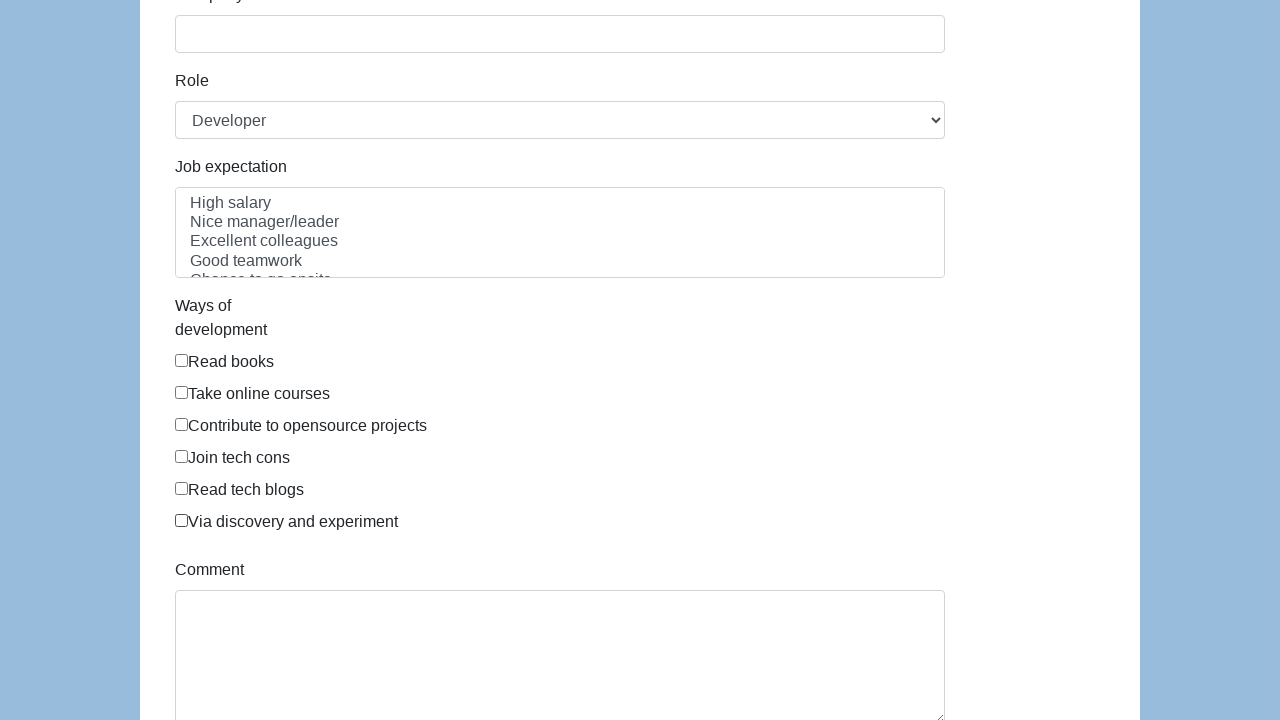

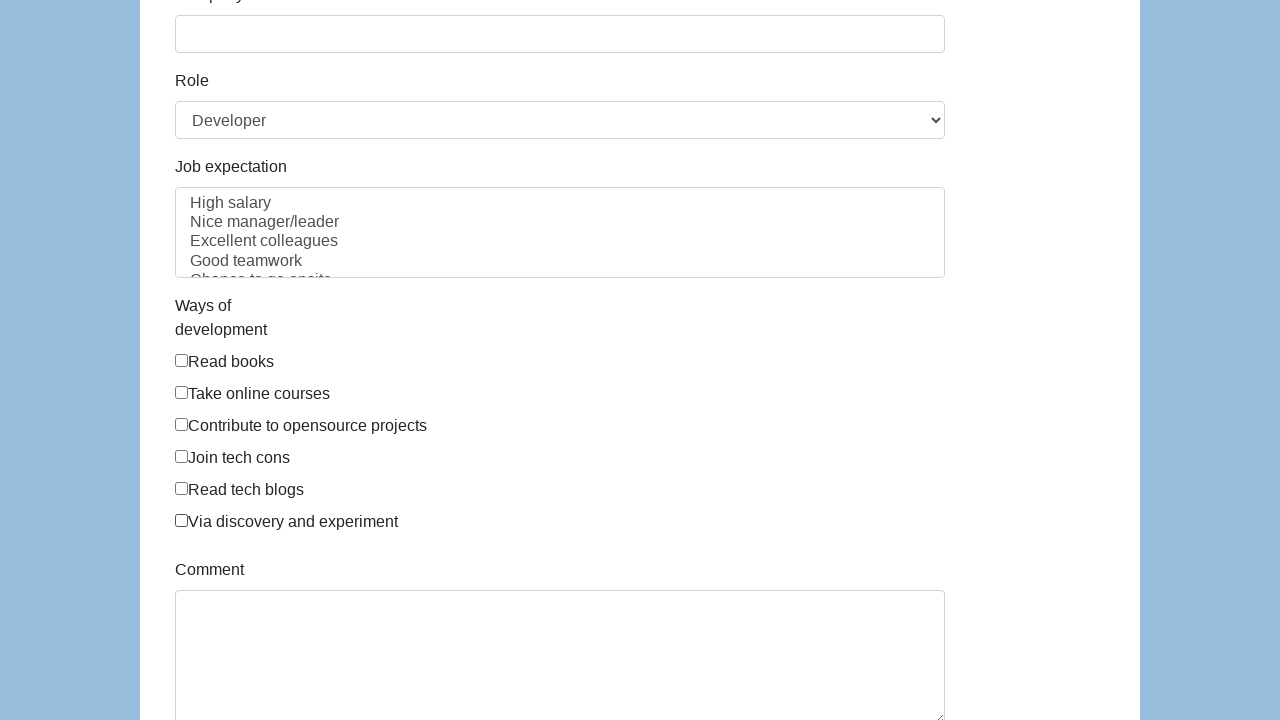